Tests double-click functionality by navigating to Elements section, clicking Buttons, and performing a double-click action on a button to verify the success message.

Starting URL: https://demoqa.com/

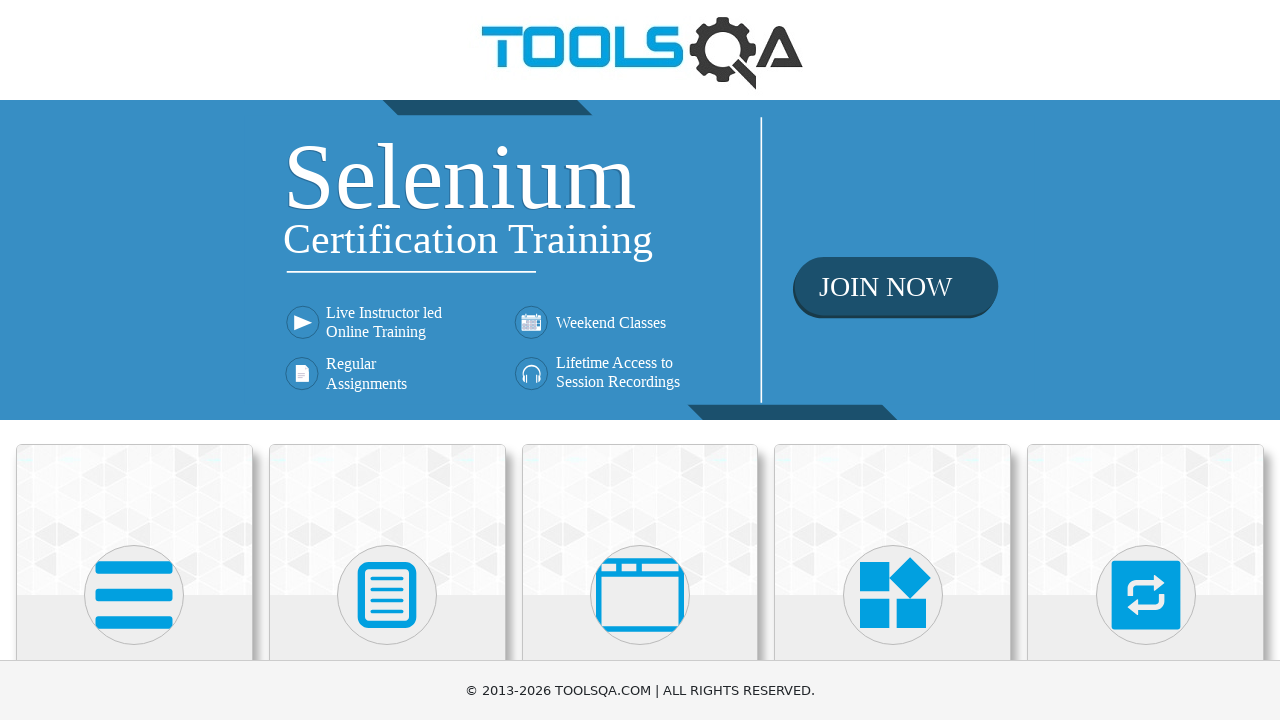

Clicked on Elements card at (134, 360) on xpath=//h5[text()='Elements']
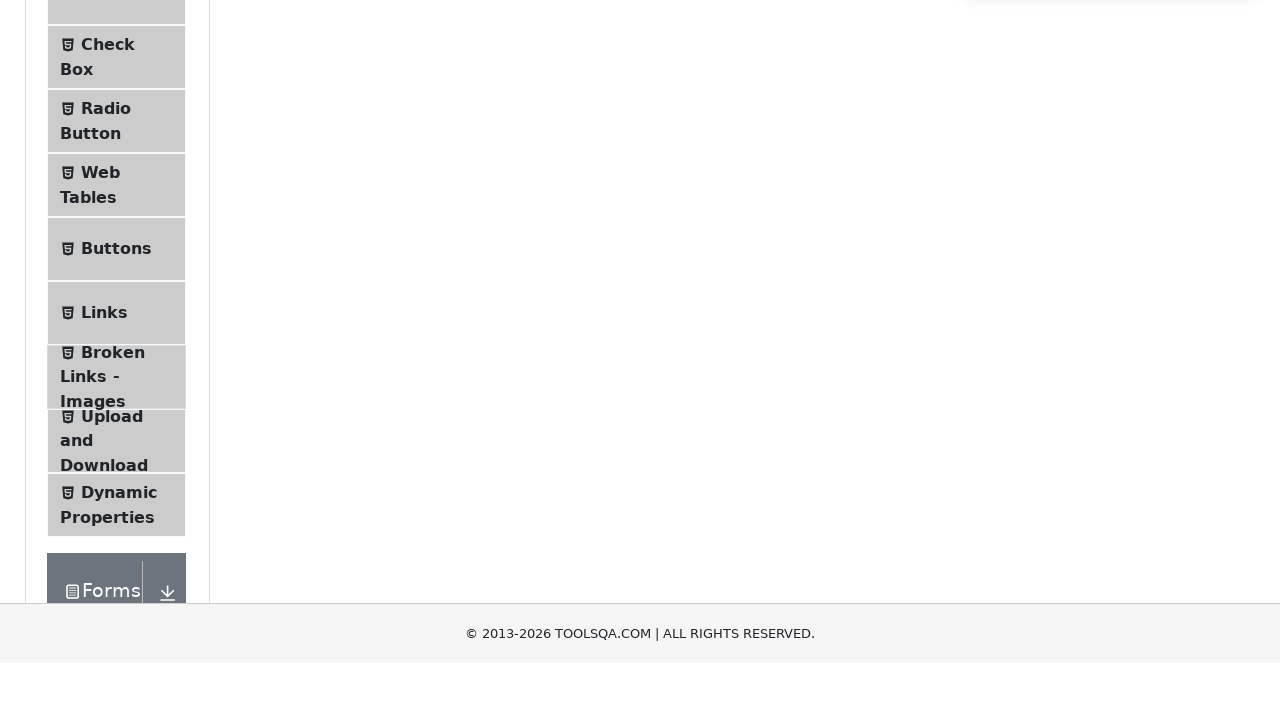

Clicked on Buttons menu item at (116, 517) on xpath=//span[@class='text' and text()='Buttons']
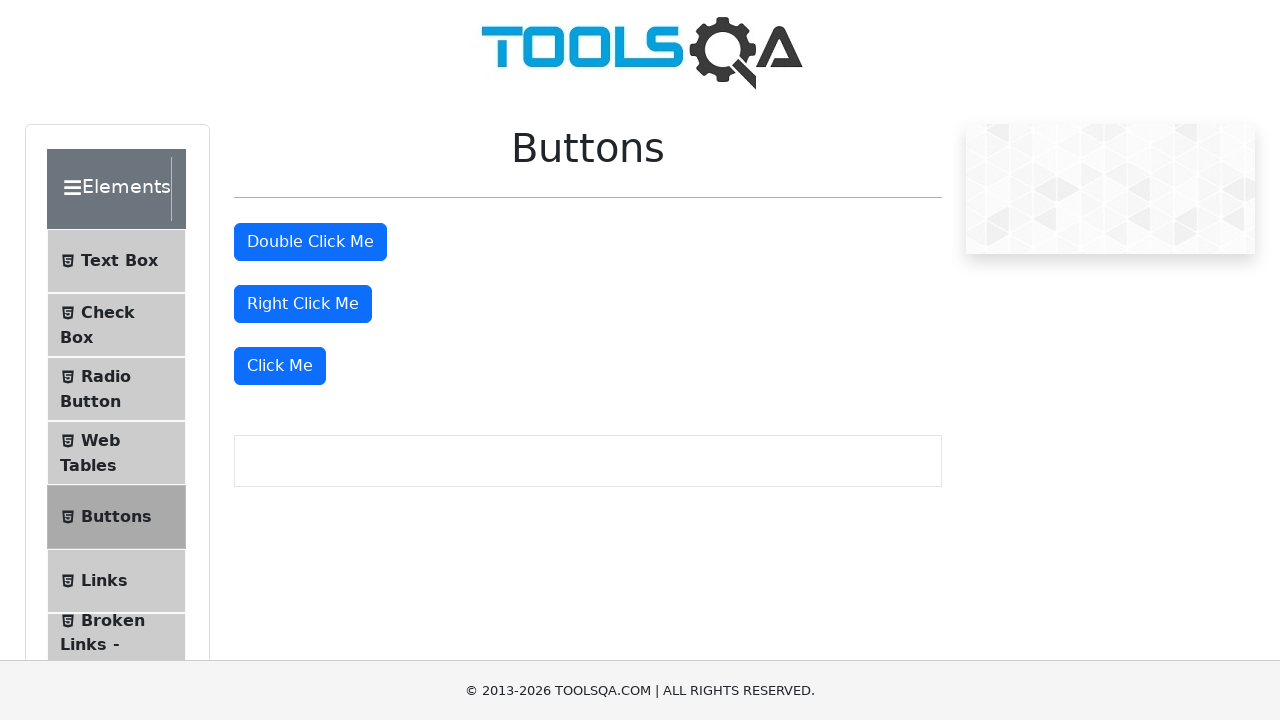

Performed double-click action on the button at (310, 242) on #doubleClickBtn
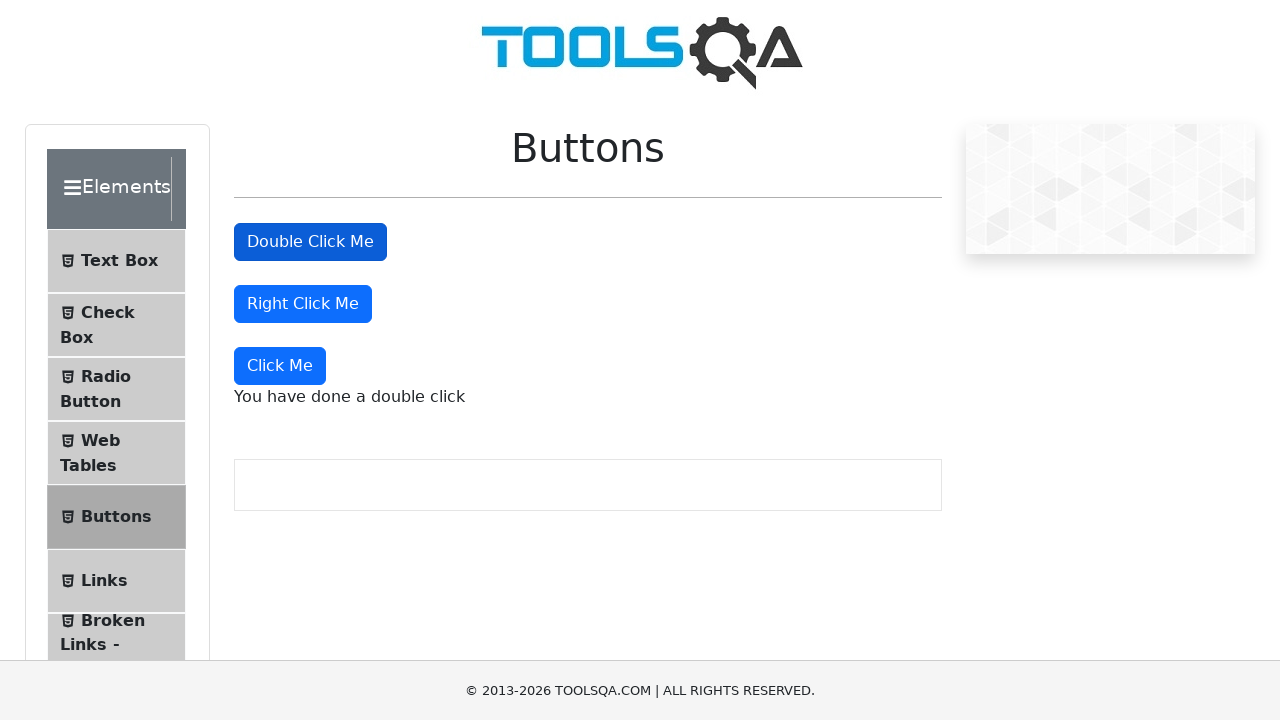

Verified double-click success message appeared
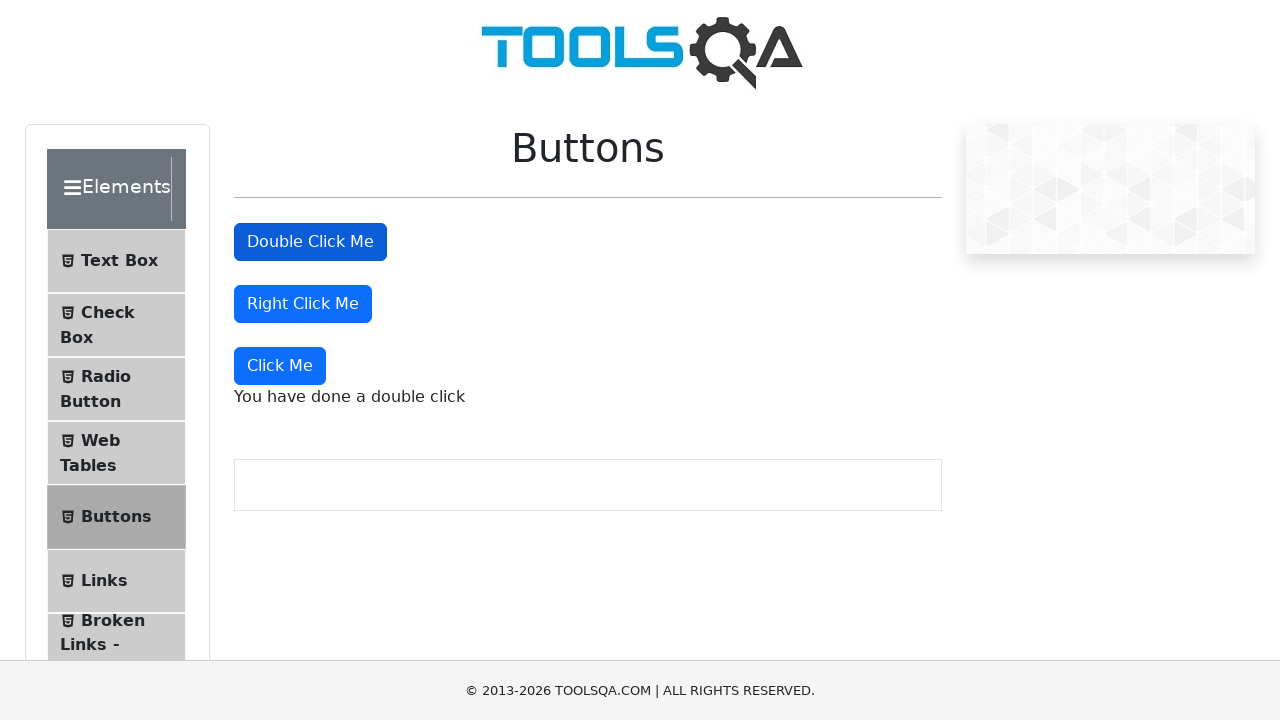

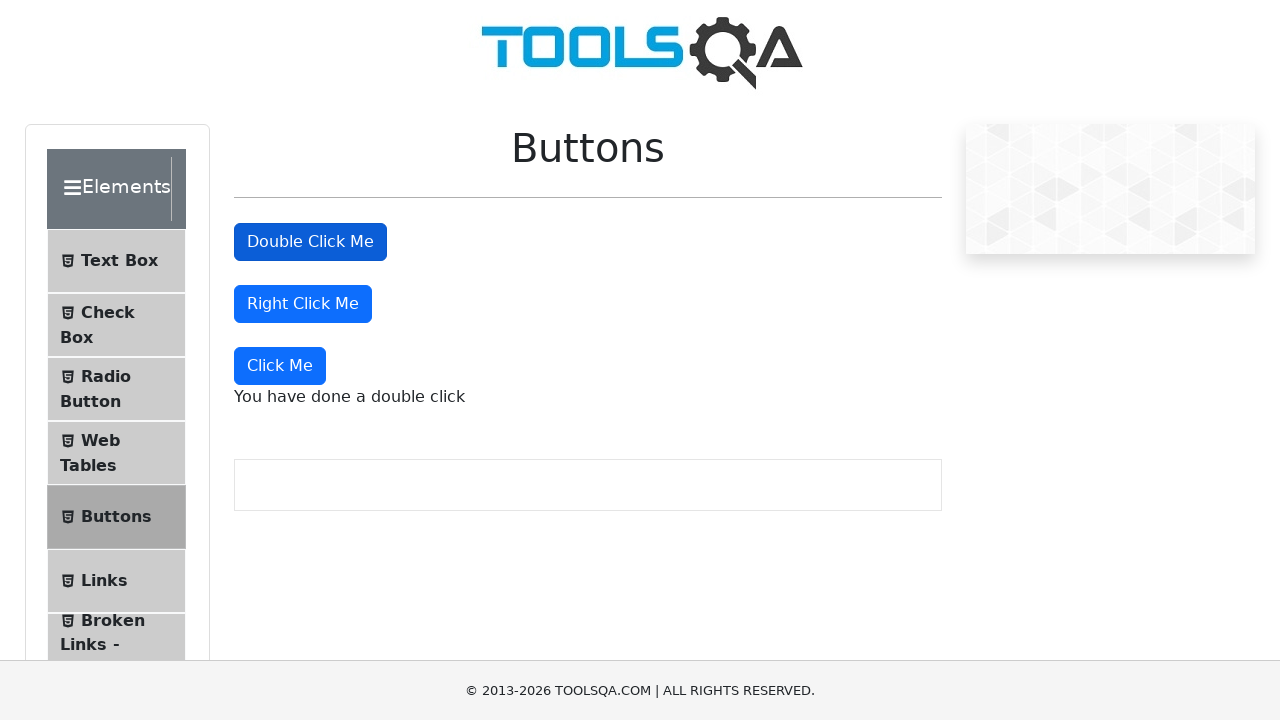